Tests autocomplete input field by typing a subject and pressing Enter to select it

Starting URL: https://demoqa.com/automation-practice-form

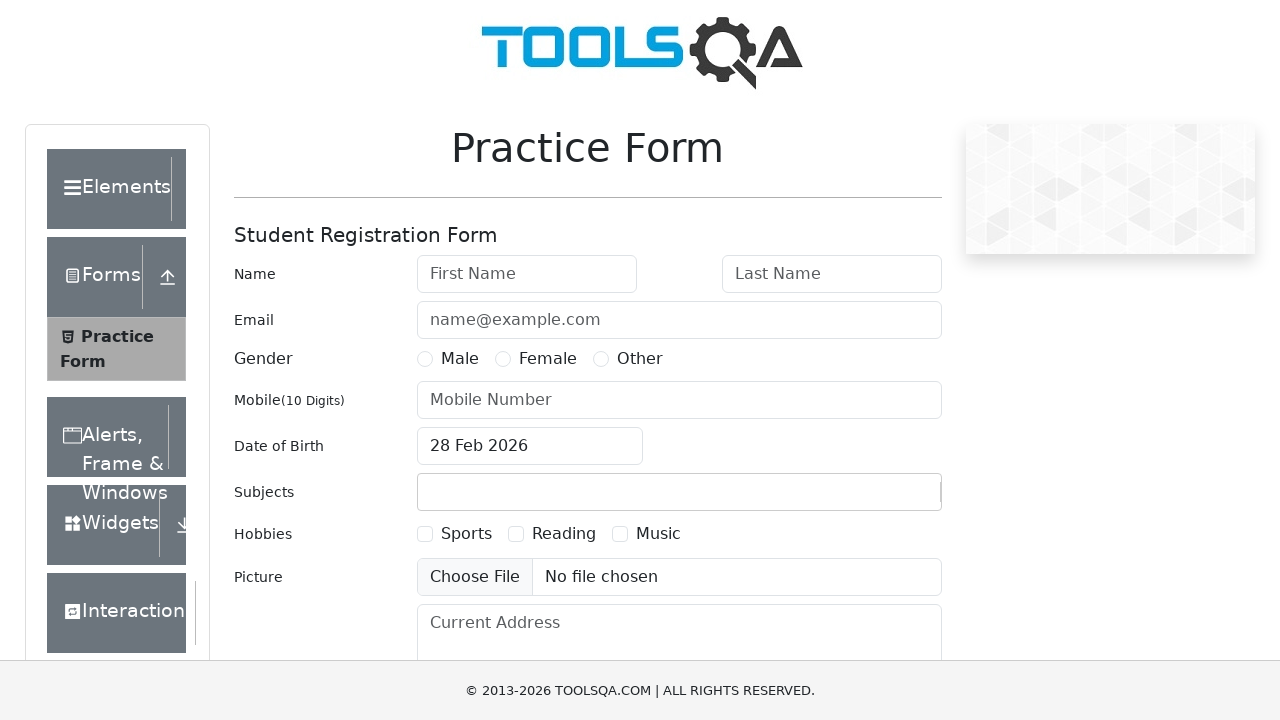

Typed 'Math' into the subjects autocomplete input field on #subjectsInput
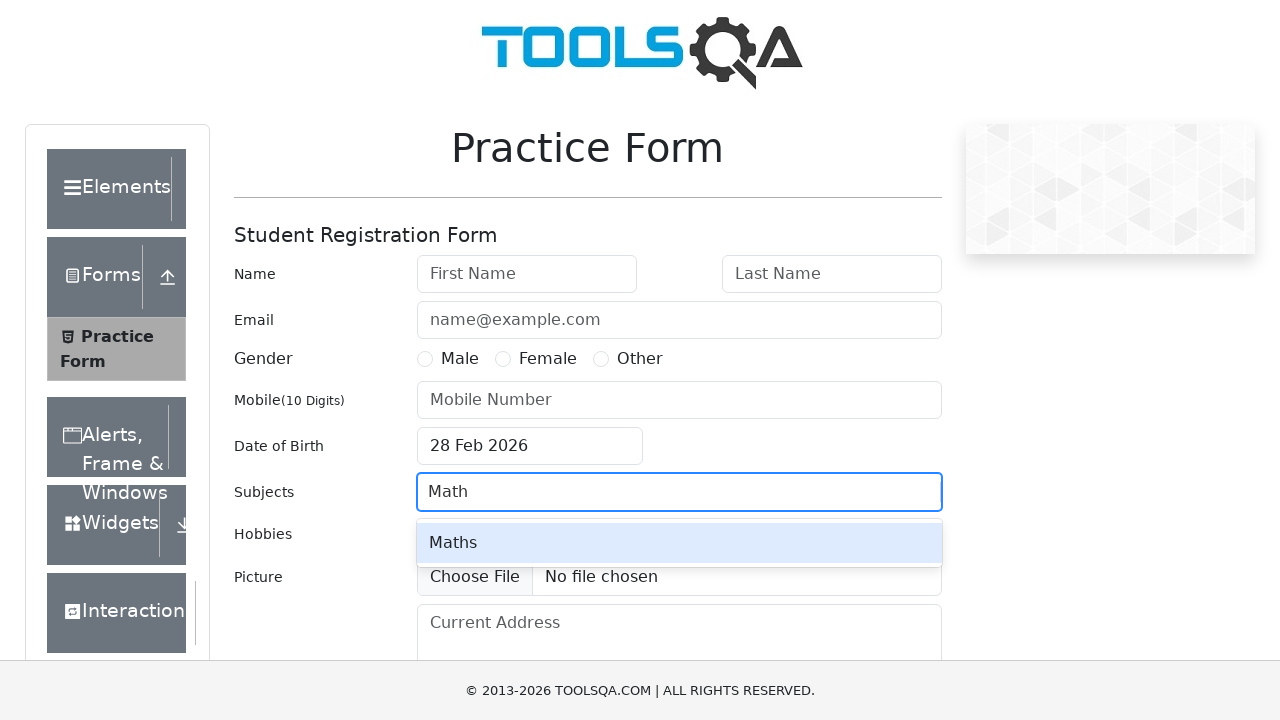

Pressed Enter to select 'Math' from autocomplete suggestions on #subjectsInput
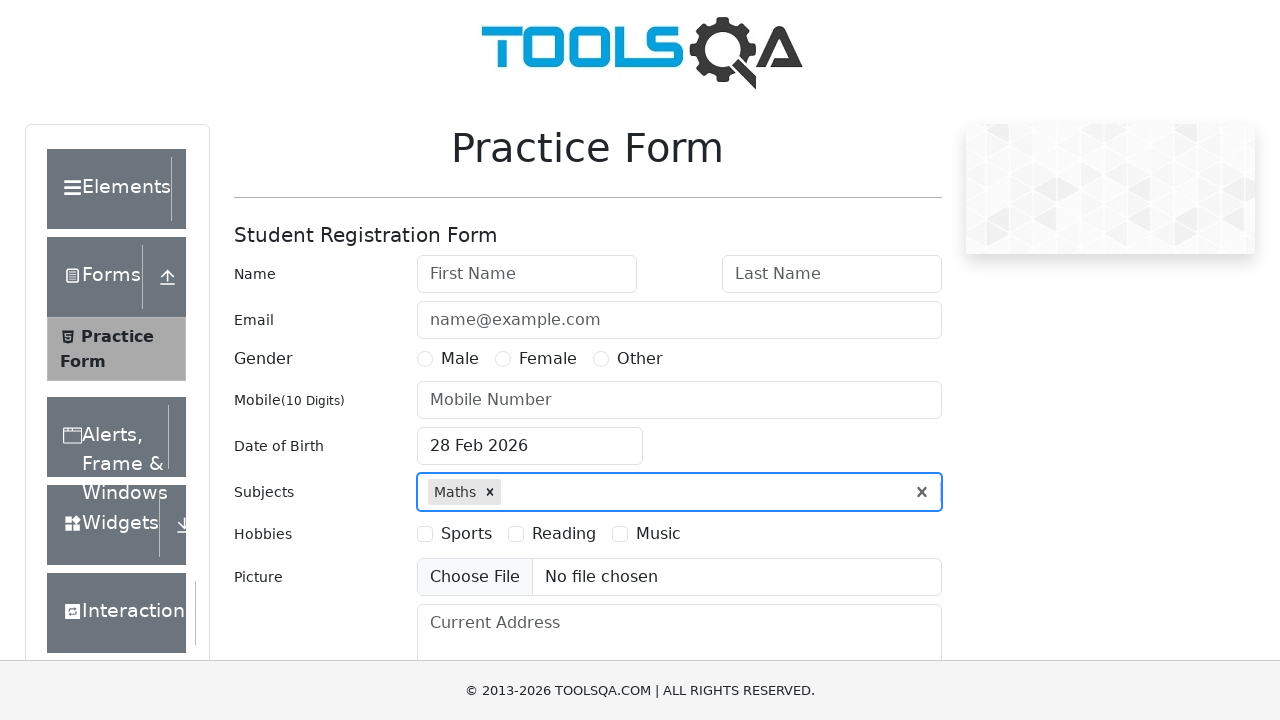

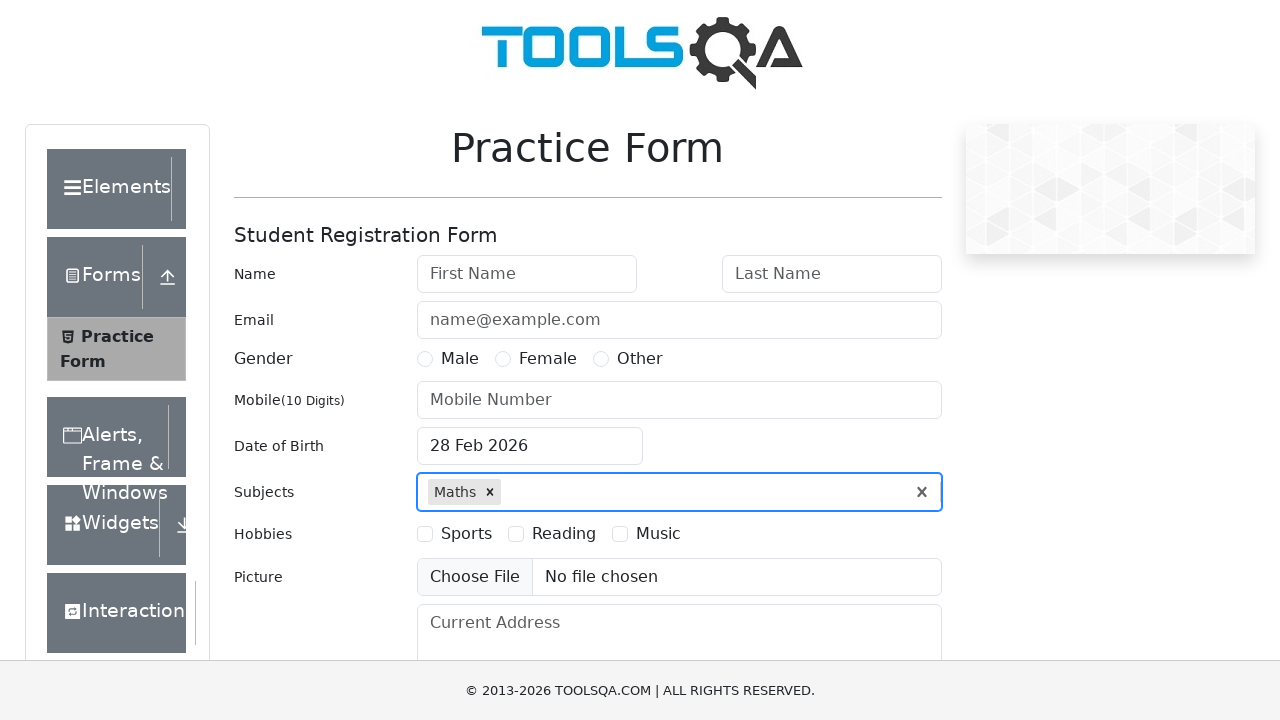